Tests handling of JavaScript alert/confirm dialog boxes by setting up a dialog handler and clicking the Confirm button

Starting URL: https://rahulshettyacademy.com/AutomationPractice/

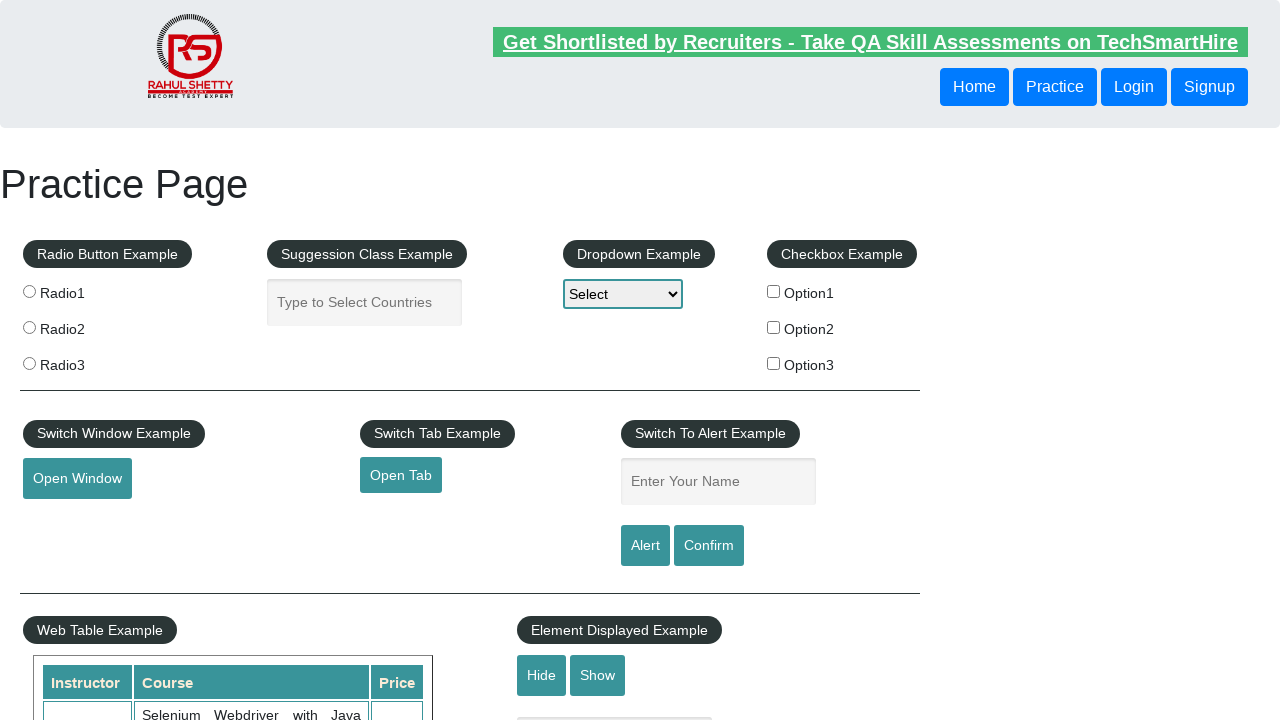

Set up dialog handler to accept alerts
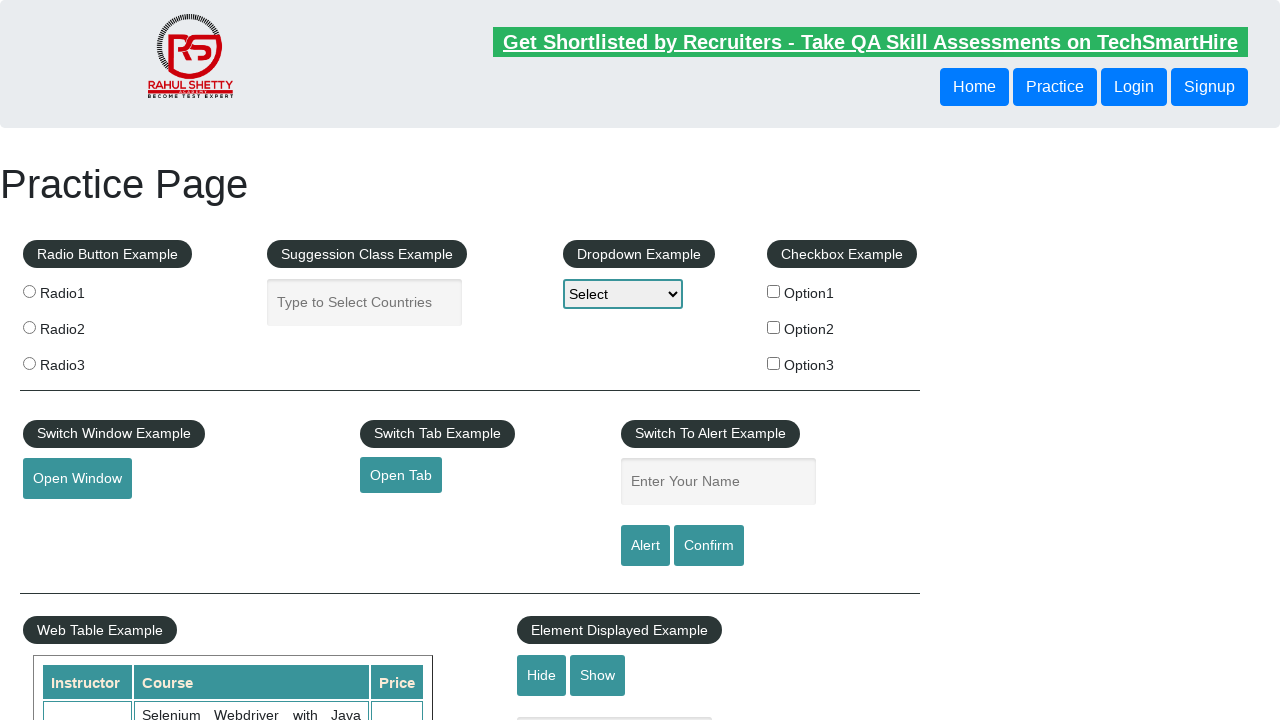

Clicked Confirm button to trigger alert dialog at (709, 546) on internal:role=button[name="Confirm"i]
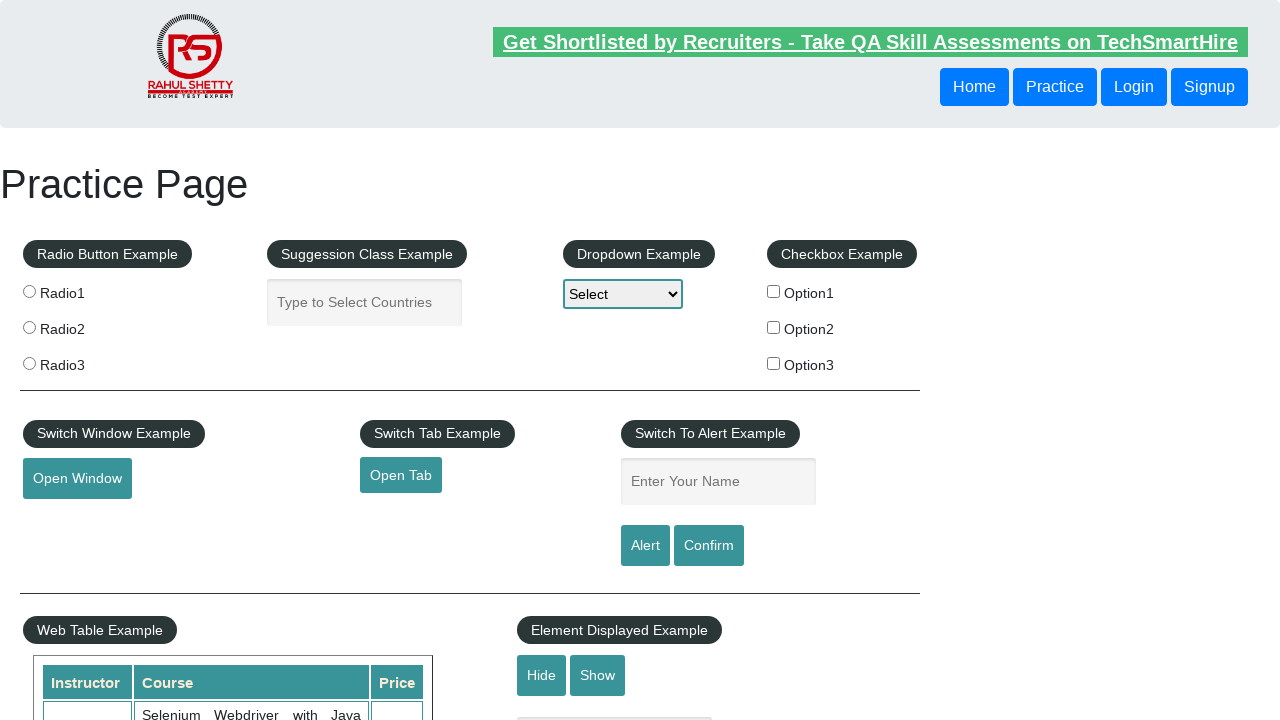

Waited for dialog to be processed
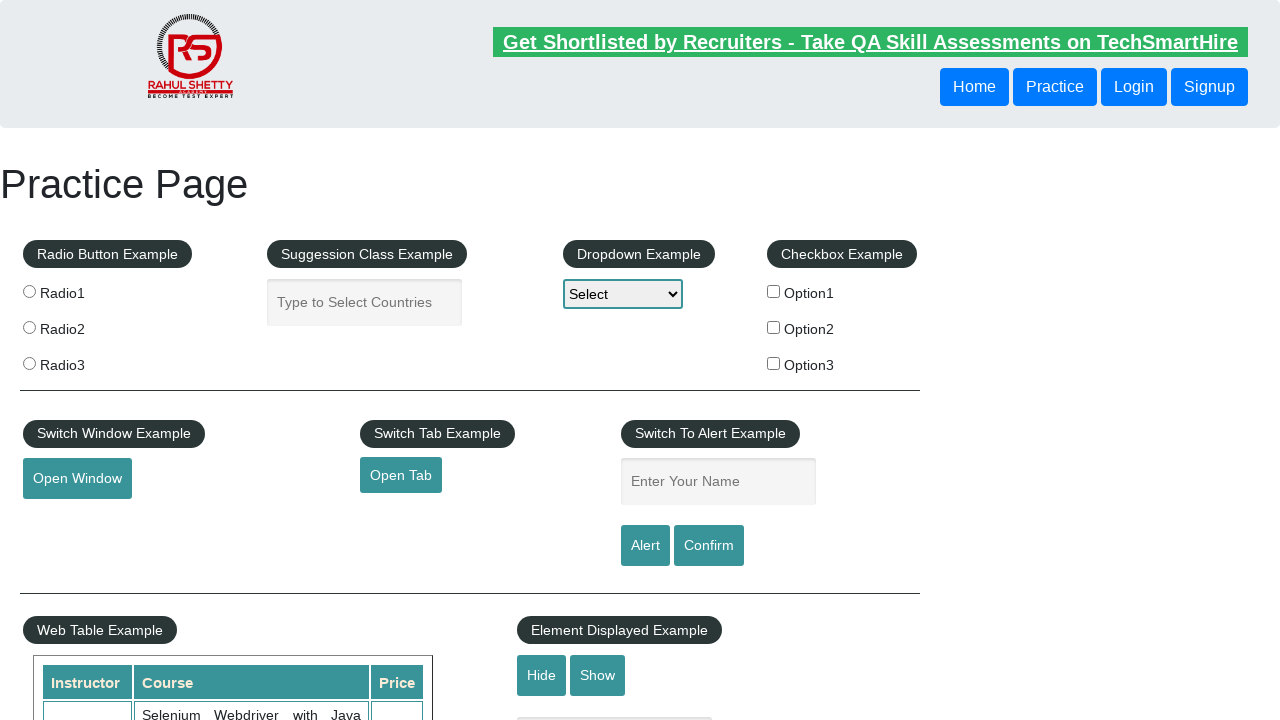

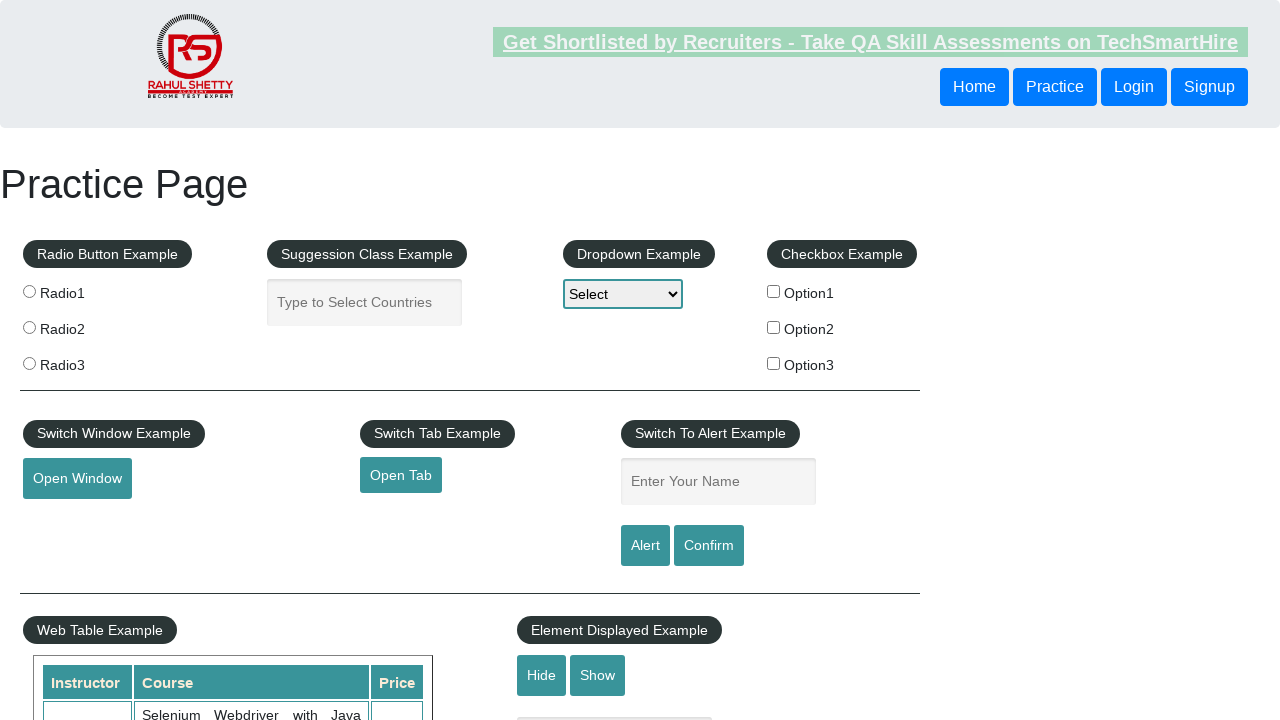